Tests that edits are saved when the input loses focus (blur event)

Starting URL: https://demo.playwright.dev/todomvc

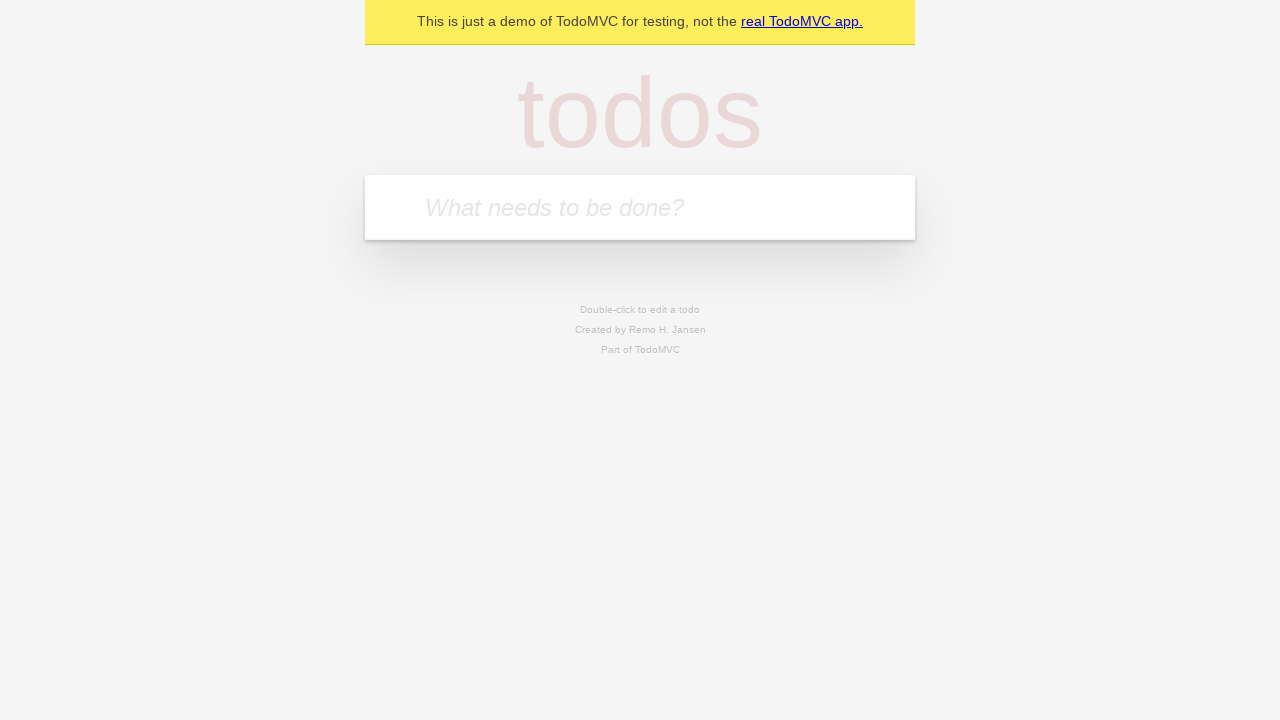

Filled todo input with 'buy some cheese' on internal:attr=[placeholder="What needs to be done?"i]
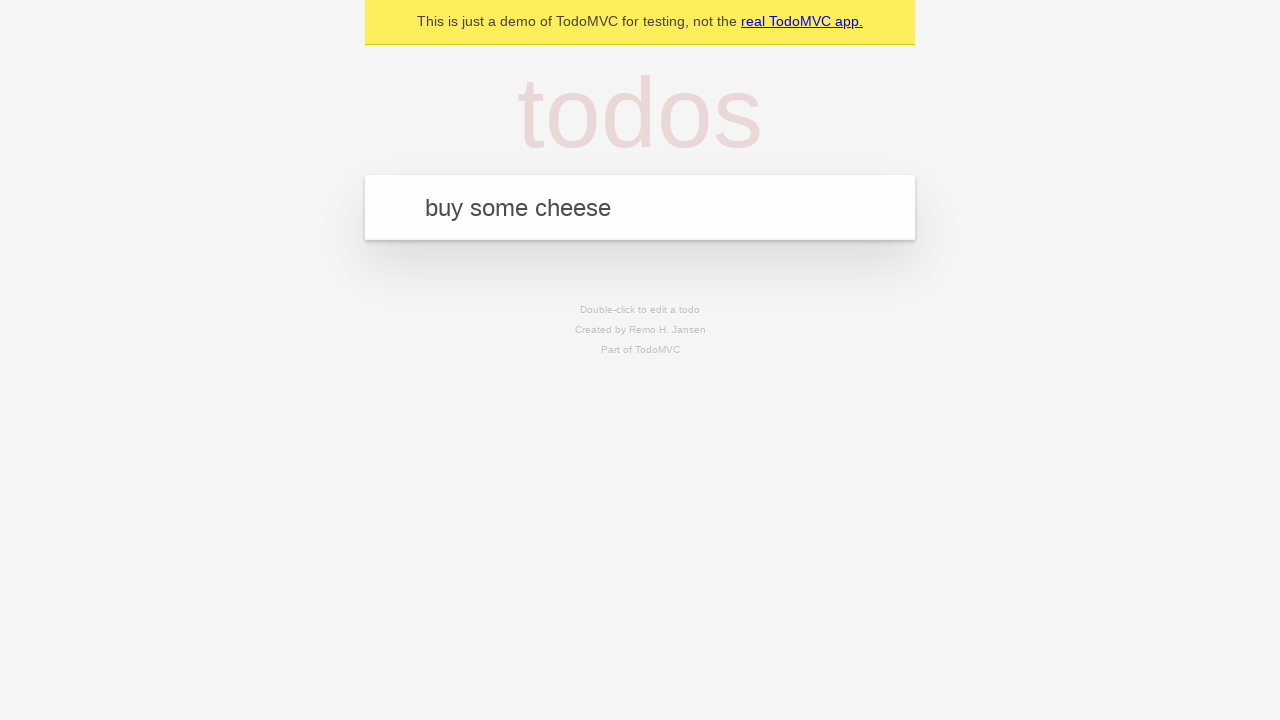

Pressed Enter to create first todo on internal:attr=[placeholder="What needs to be done?"i]
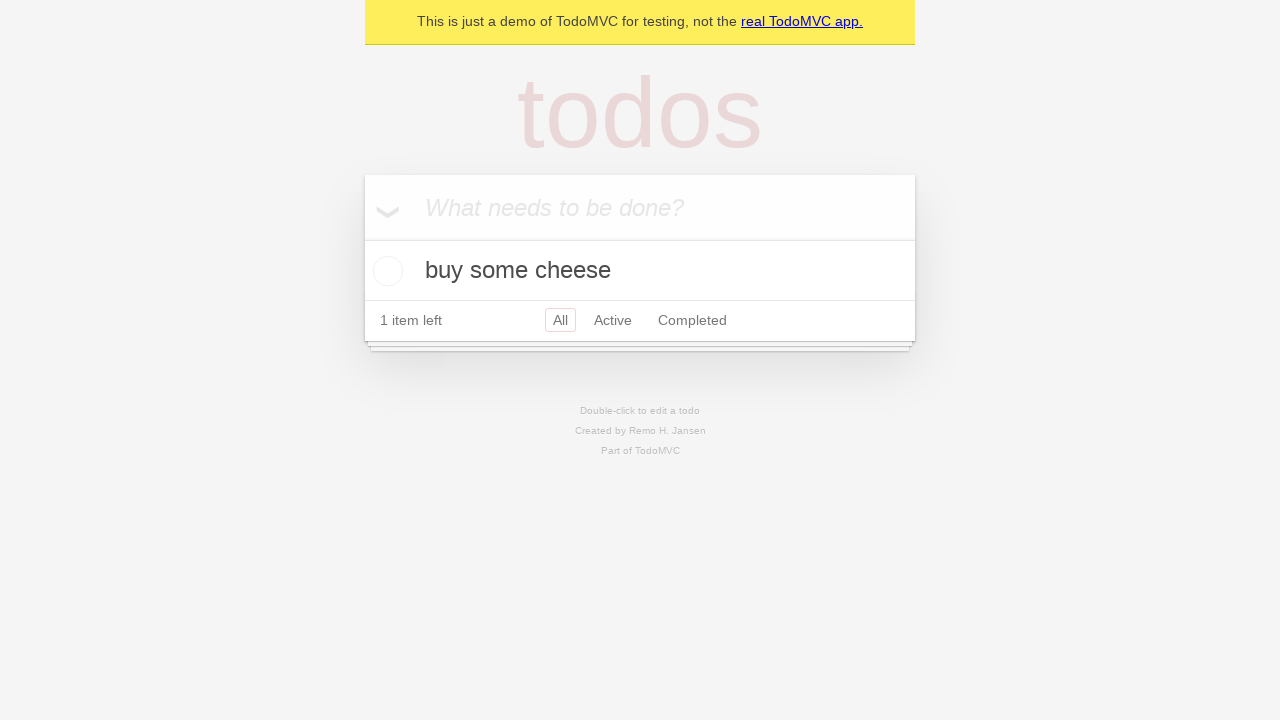

Filled todo input with 'feed the cat' on internal:attr=[placeholder="What needs to be done?"i]
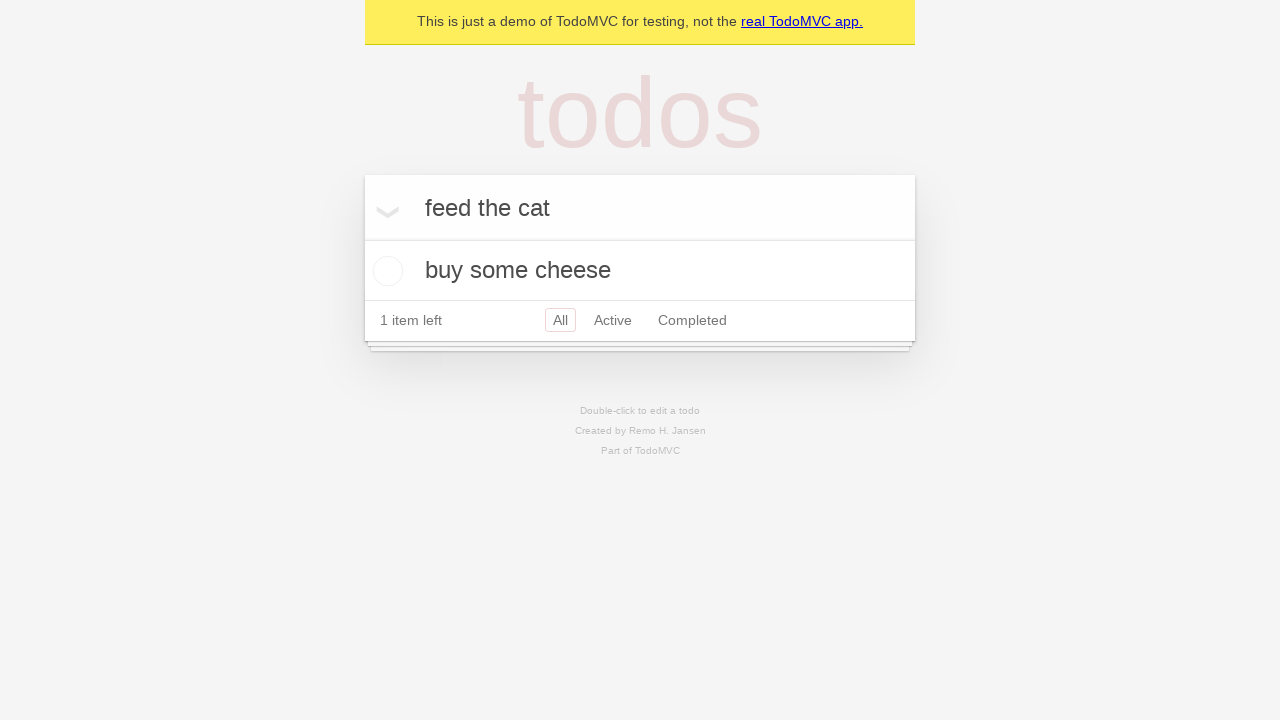

Pressed Enter to create second todo on internal:attr=[placeholder="What needs to be done?"i]
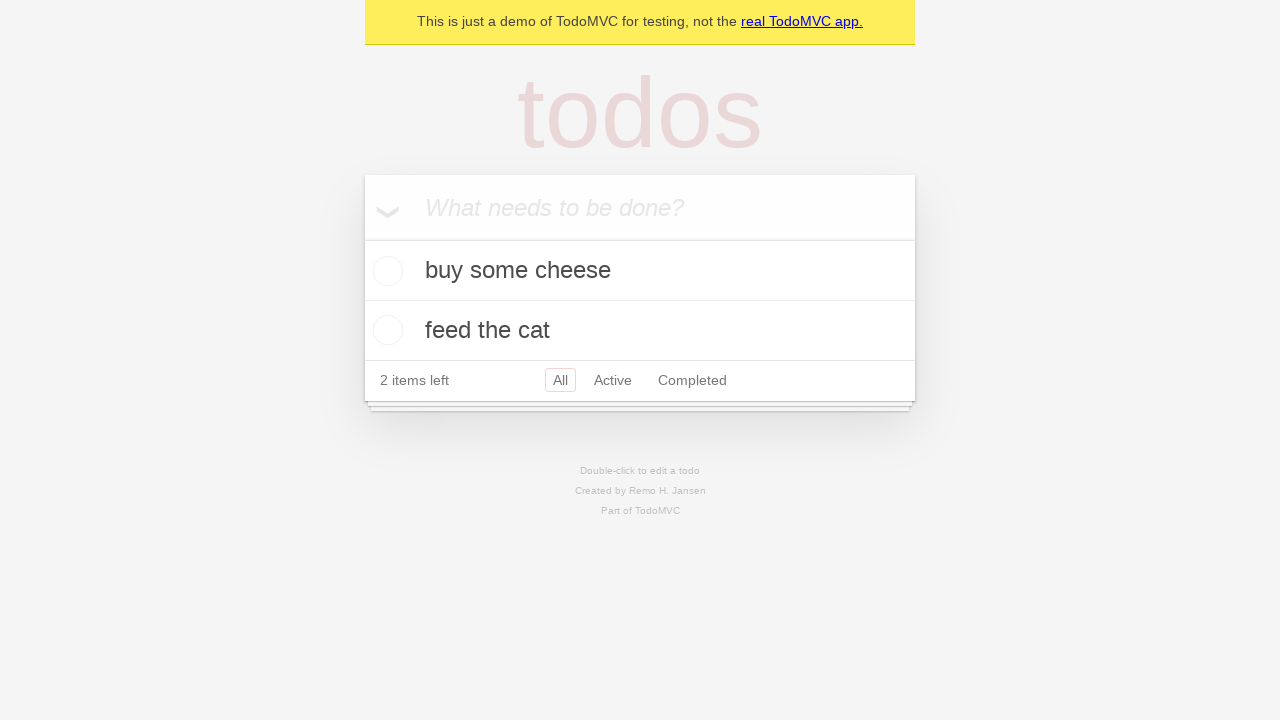

Filled todo input with 'book a doctors appointment' on internal:attr=[placeholder="What needs to be done?"i]
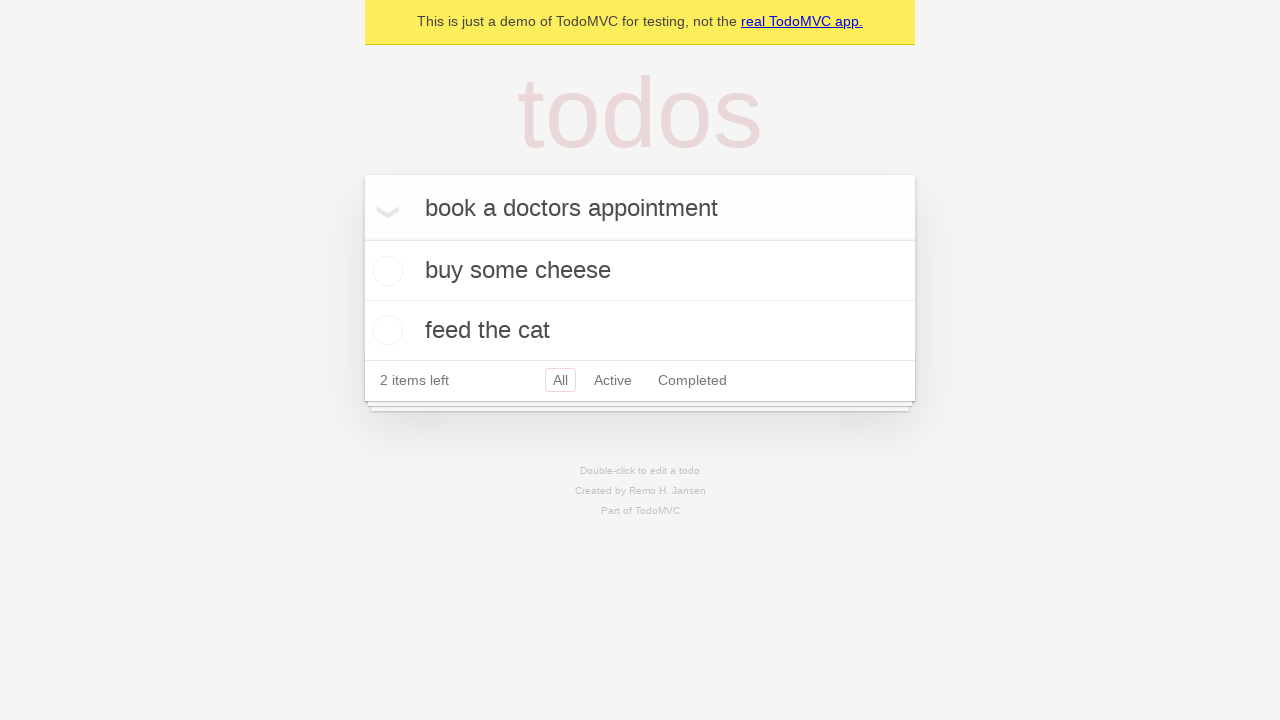

Pressed Enter to create third todo on internal:attr=[placeholder="What needs to be done?"i]
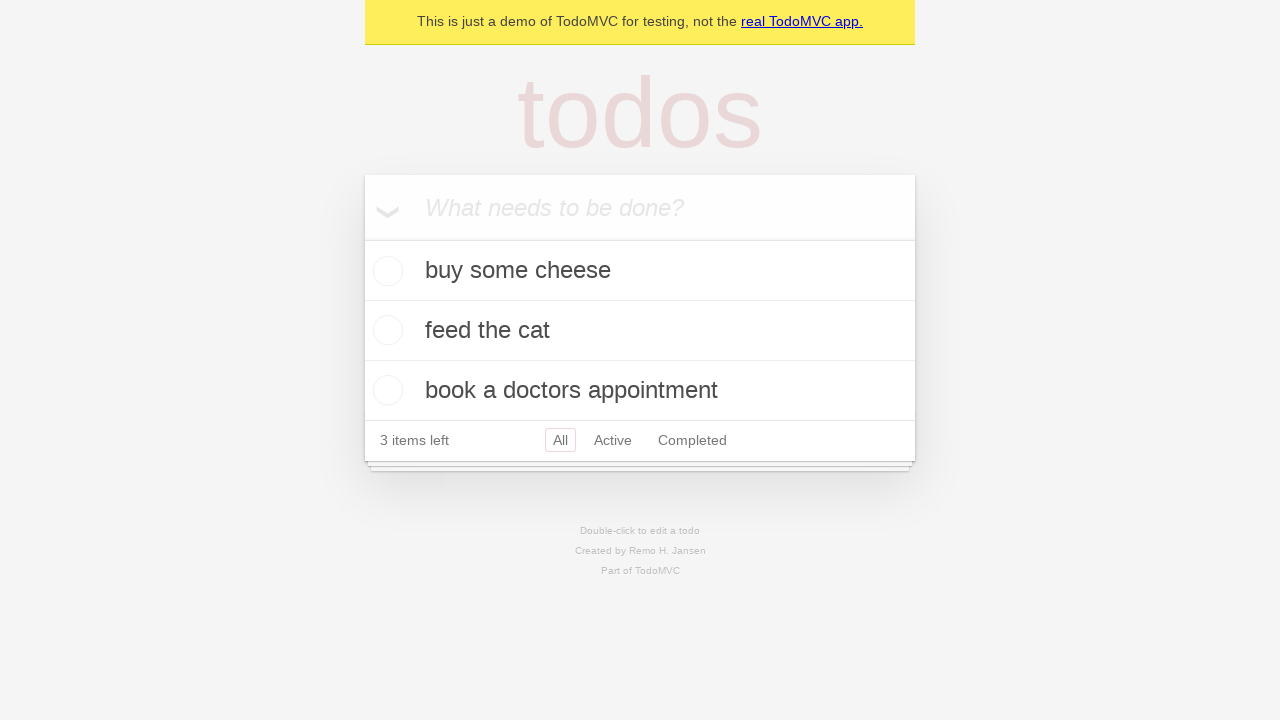

Double-clicked second todo item to enter edit mode at (640, 331) on internal:testid=[data-testid="todo-item"s] >> nth=1
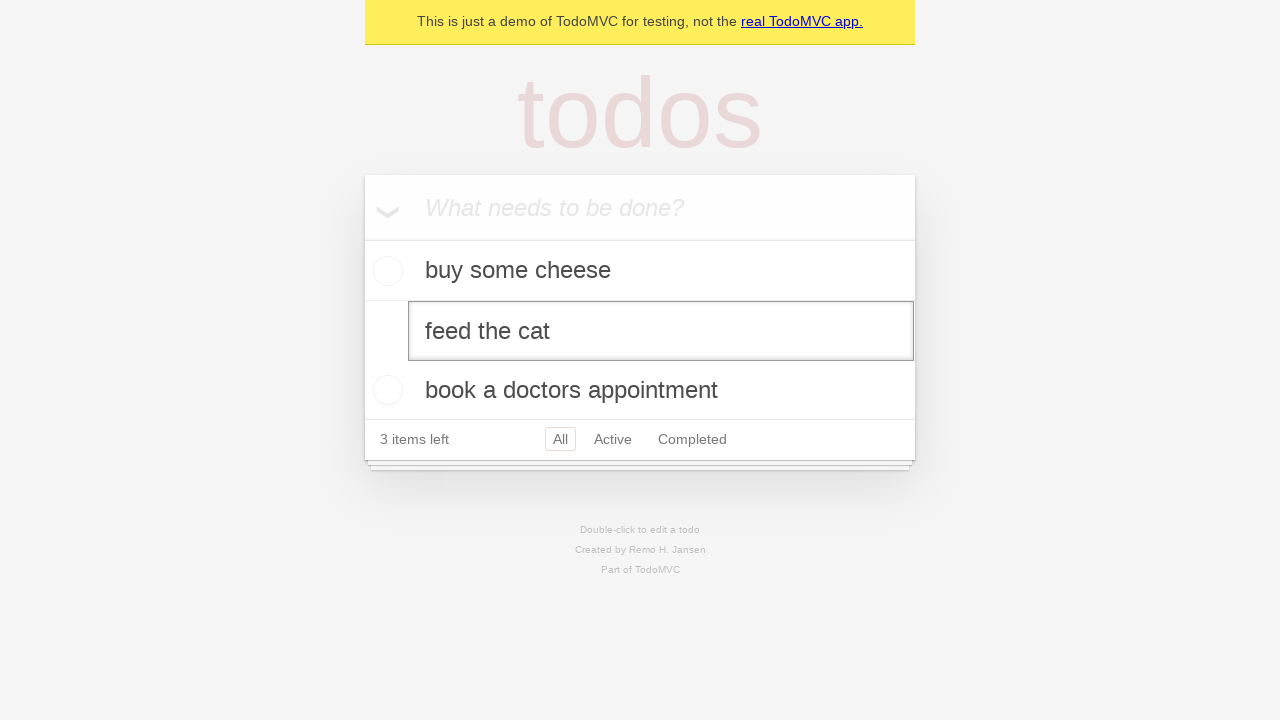

Filled edit textbox with 'buy some sausages' on internal:testid=[data-testid="todo-item"s] >> nth=1 >> internal:role=textbox[nam
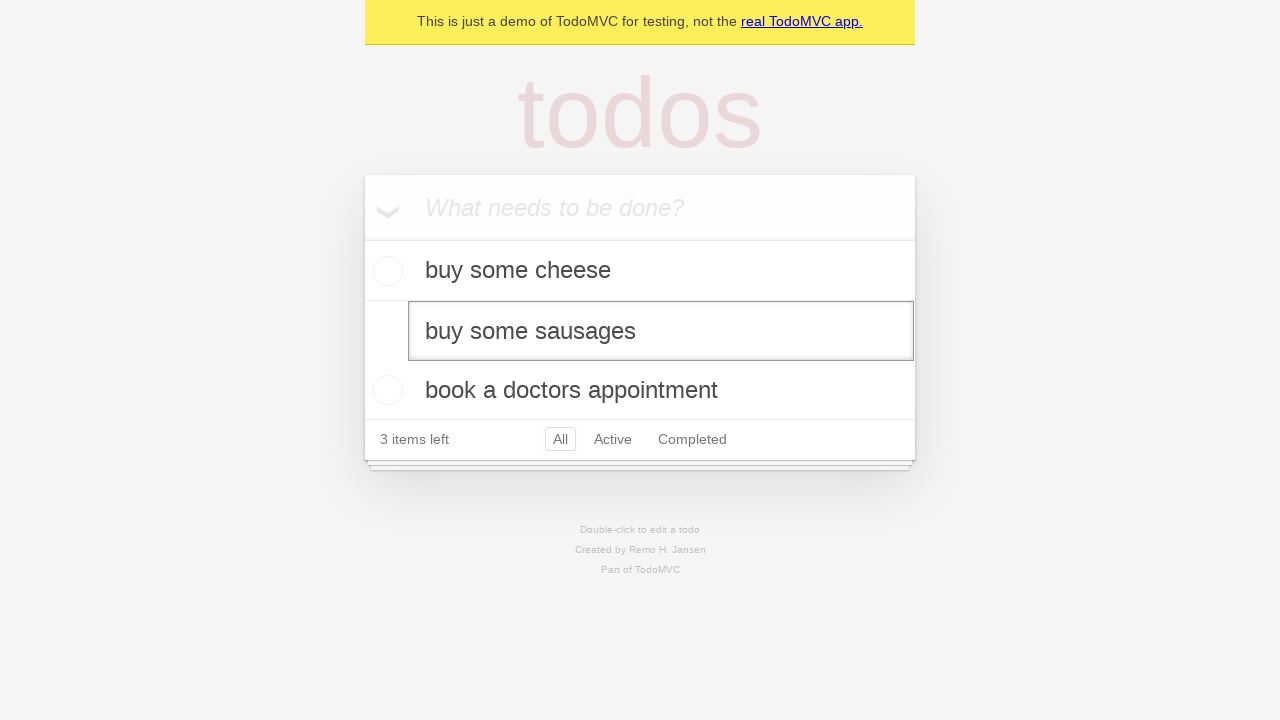

Dispatched blur event to save edited todo
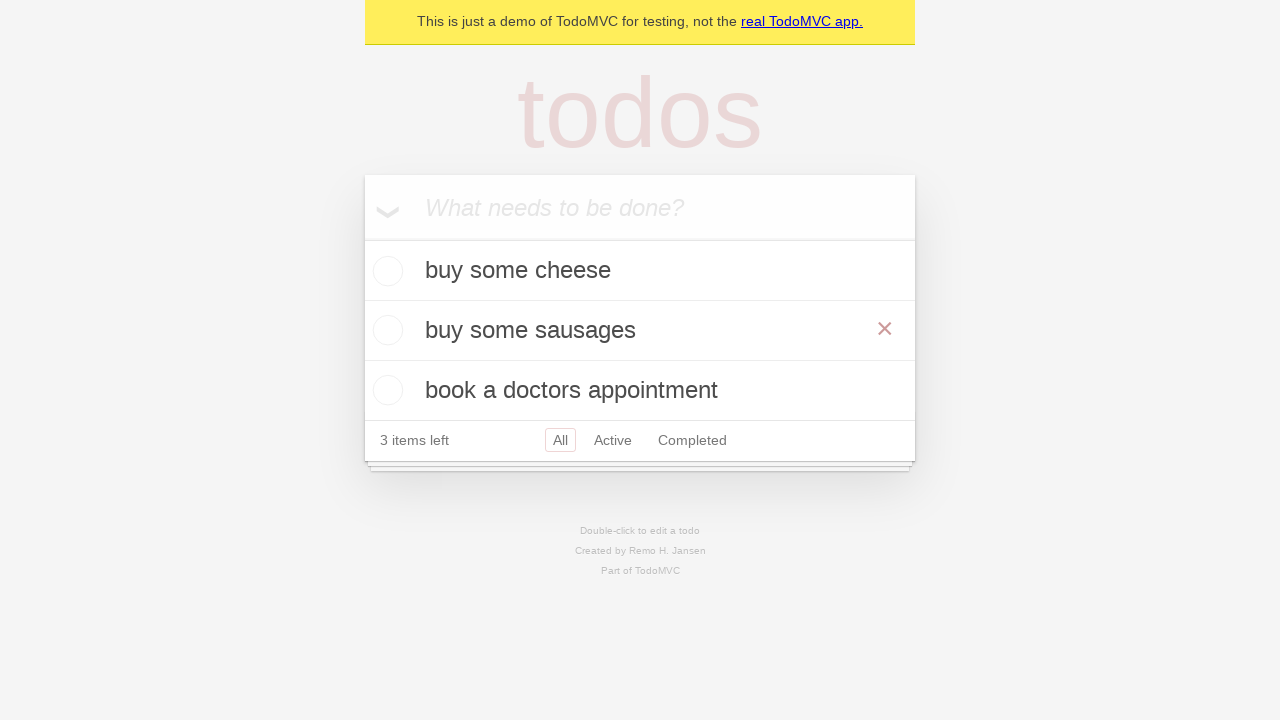

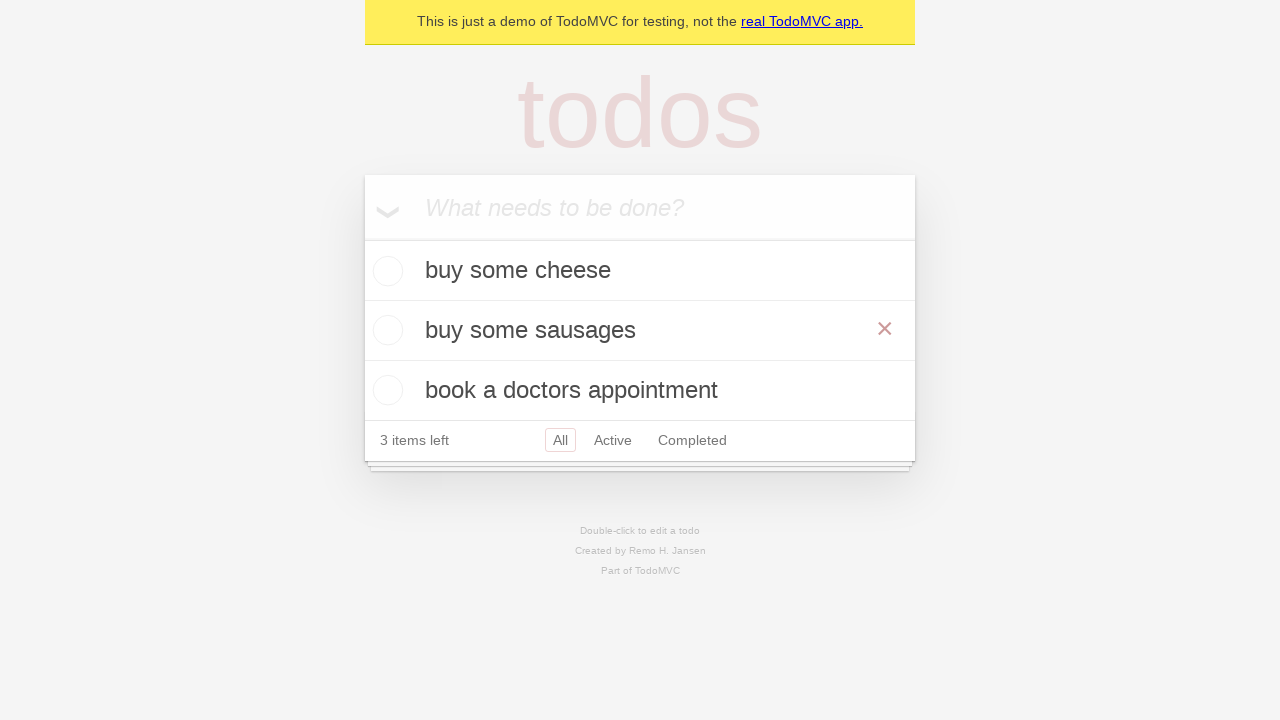